Enters a date in the date picker field using keyboard input

Starting URL: https://demoqa.com/date-picker

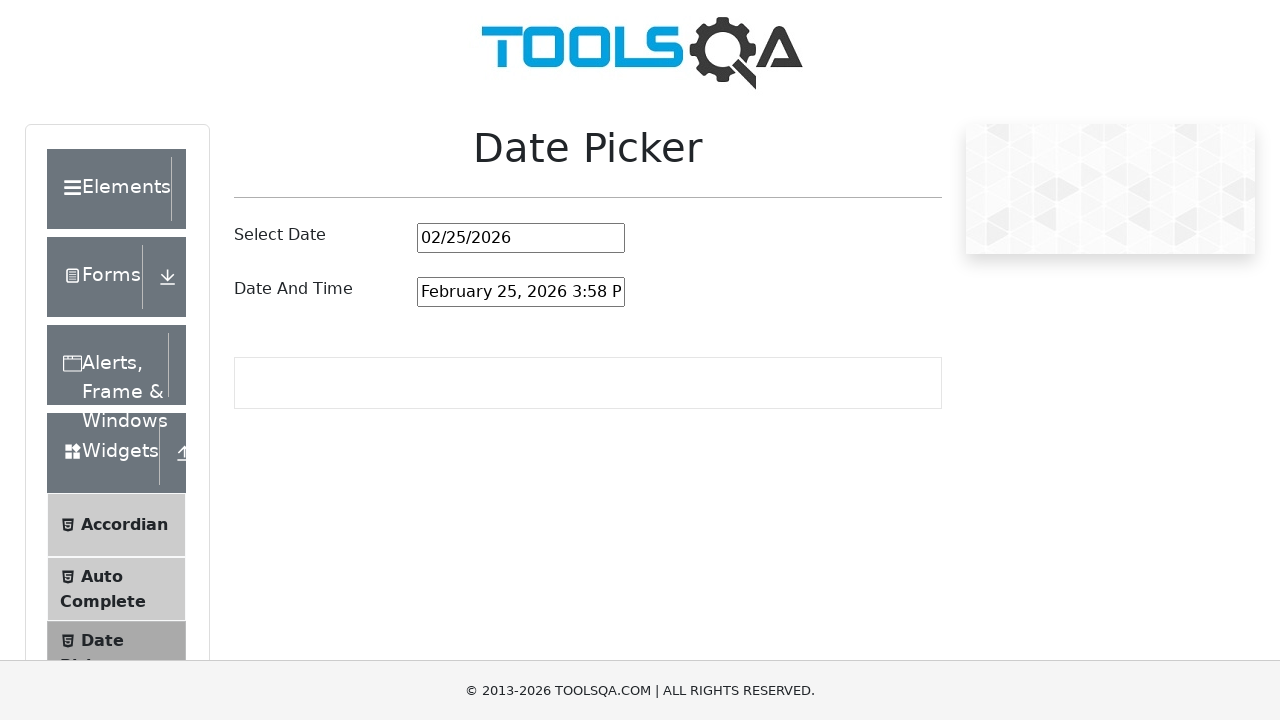

Clicked on date picker field at (521, 238) on #datePickerMonthYearInput
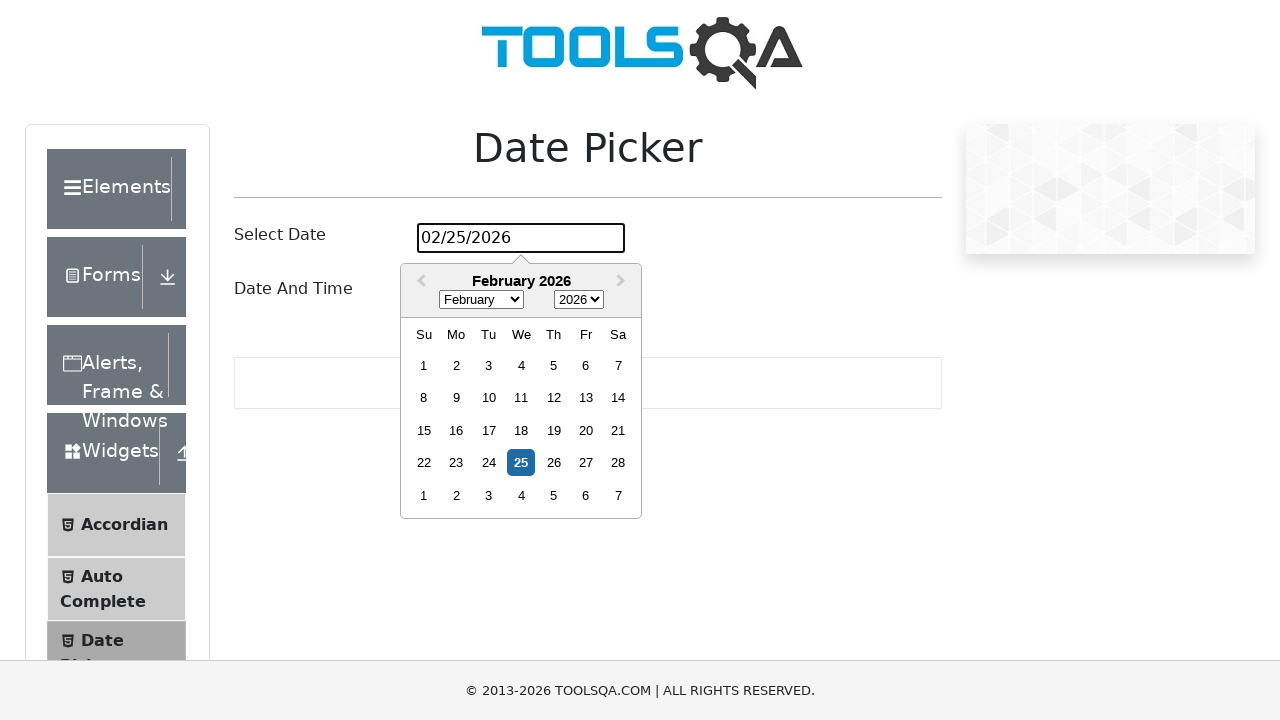

Selected all text in date picker field using Ctrl+A on #datePickerMonthYearInput
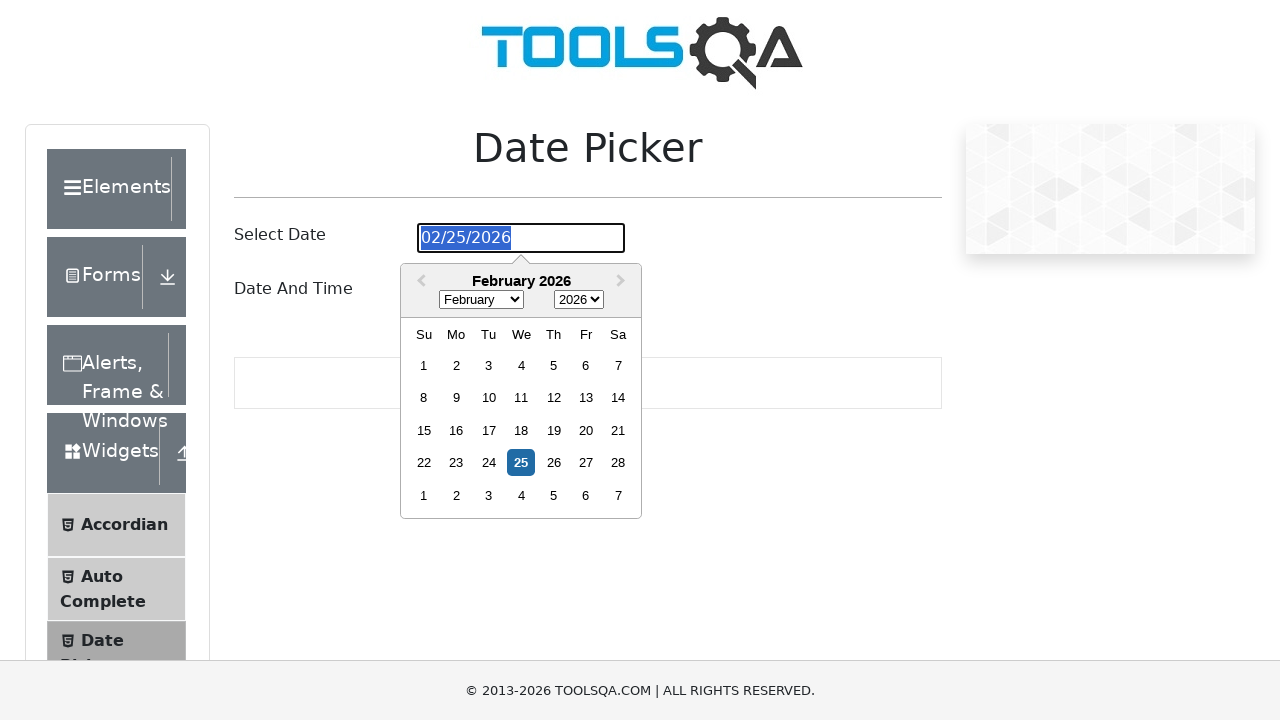

Deleted selected text with Backspace on #datePickerMonthYearInput
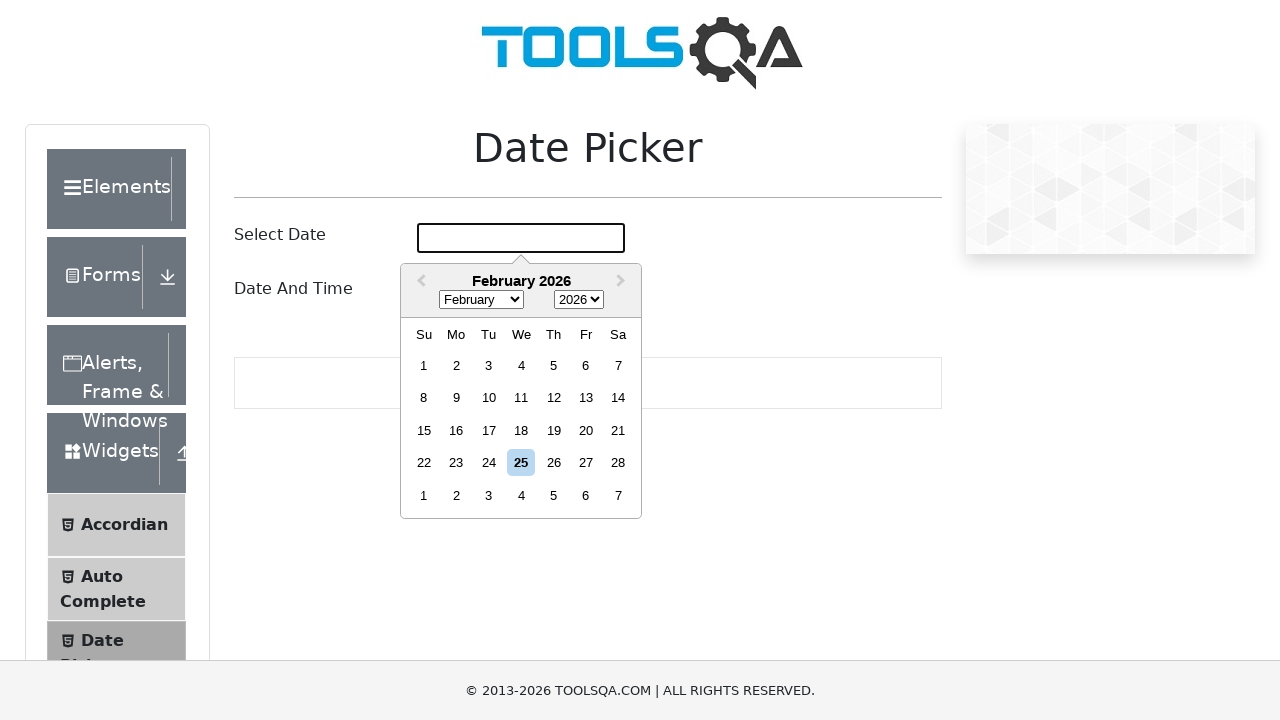

Entered date '12/08/1995' in date picker field on #datePickerMonthYearInput
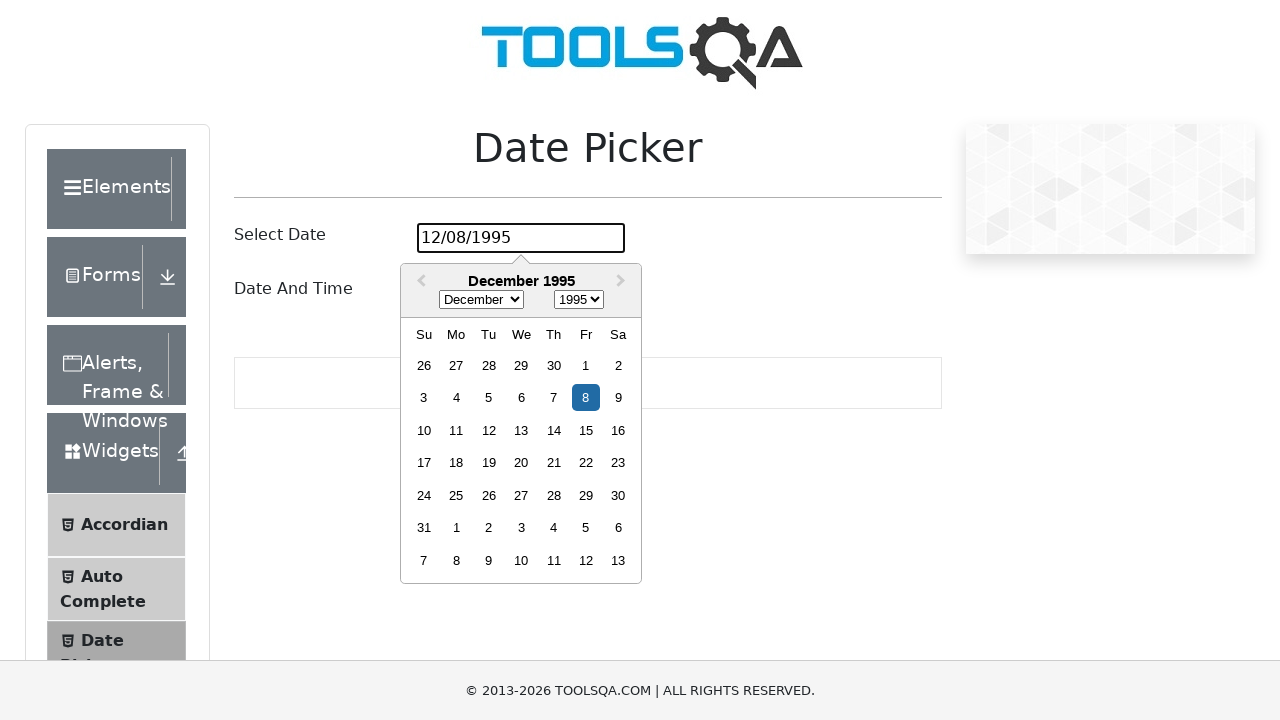

Pressed Enter to confirm date selection on #datePickerMonthYearInput
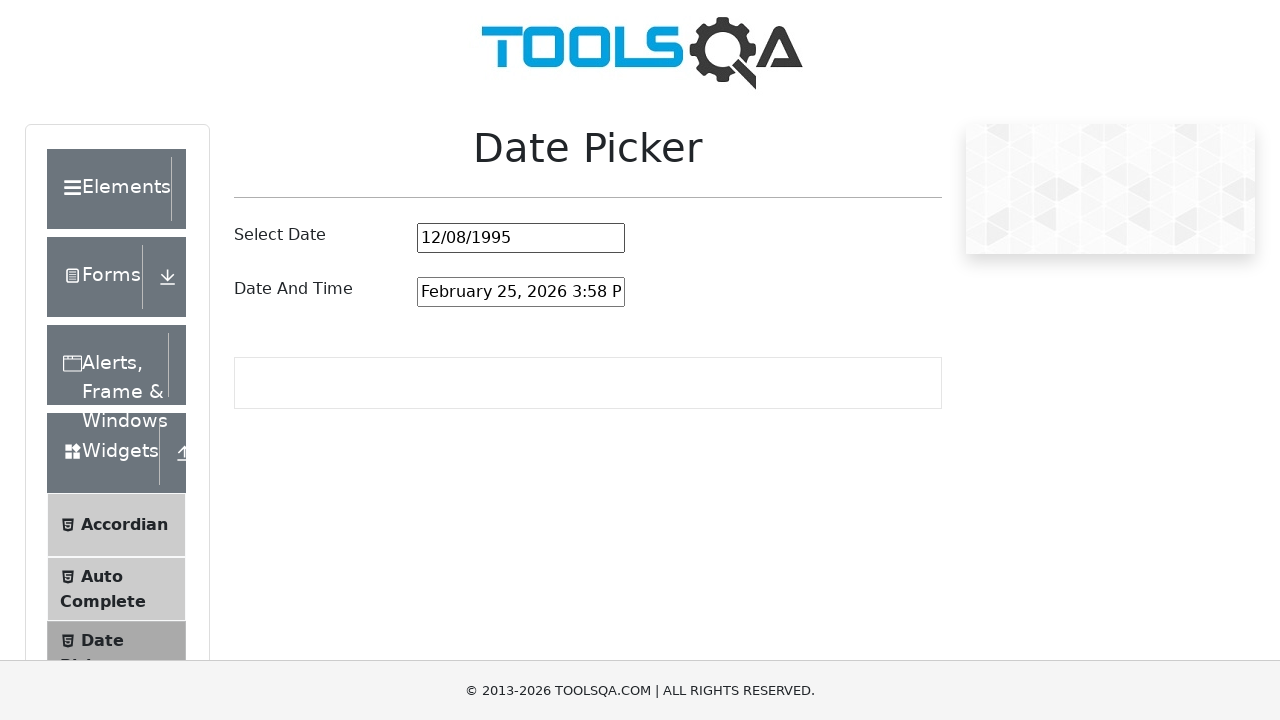

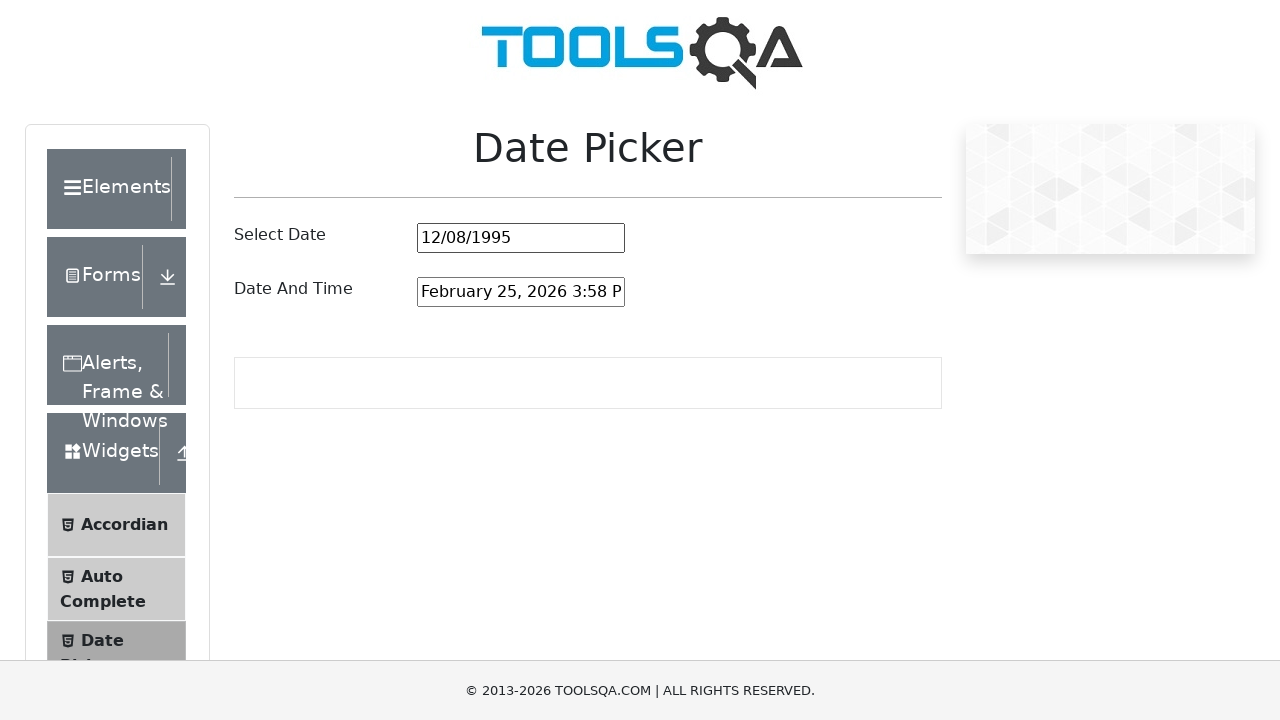